Tests dropdown selection functionality by selecting options using different methods - by index, by visible text, and by value

Starting URL: https://rahulshettyacademy.com/dropdownsPractise/

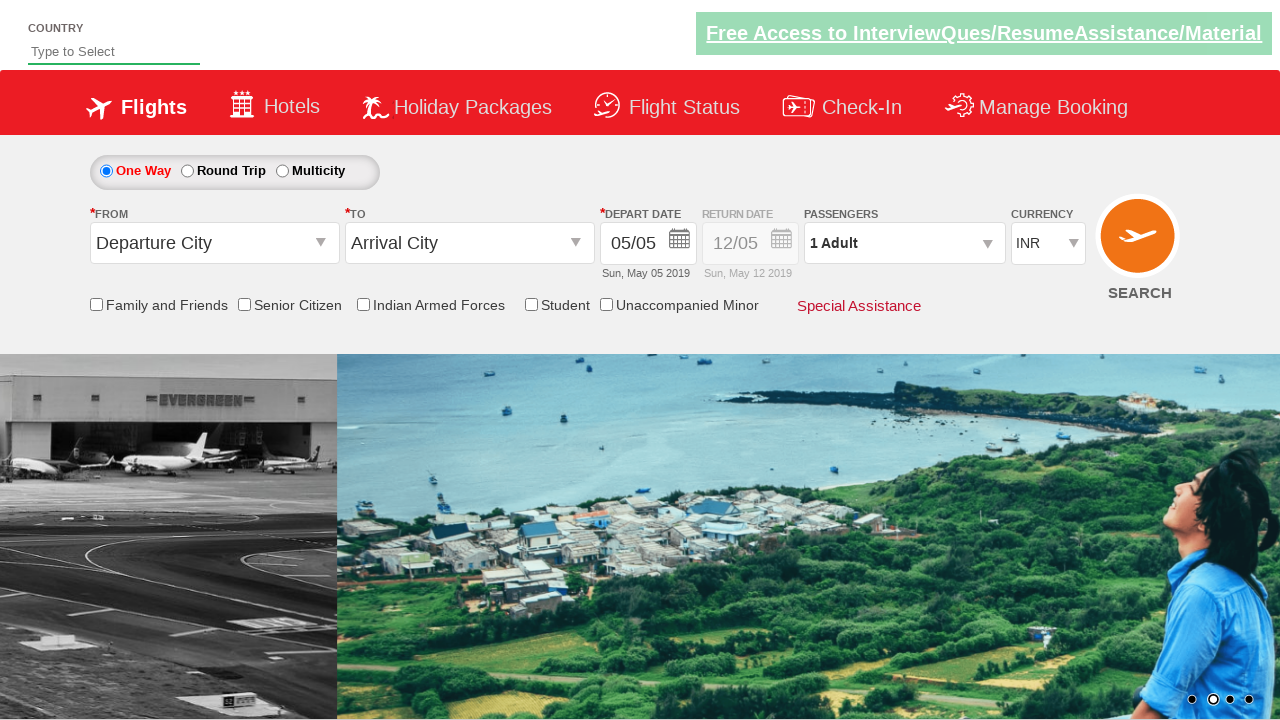

Located currency dropdown element
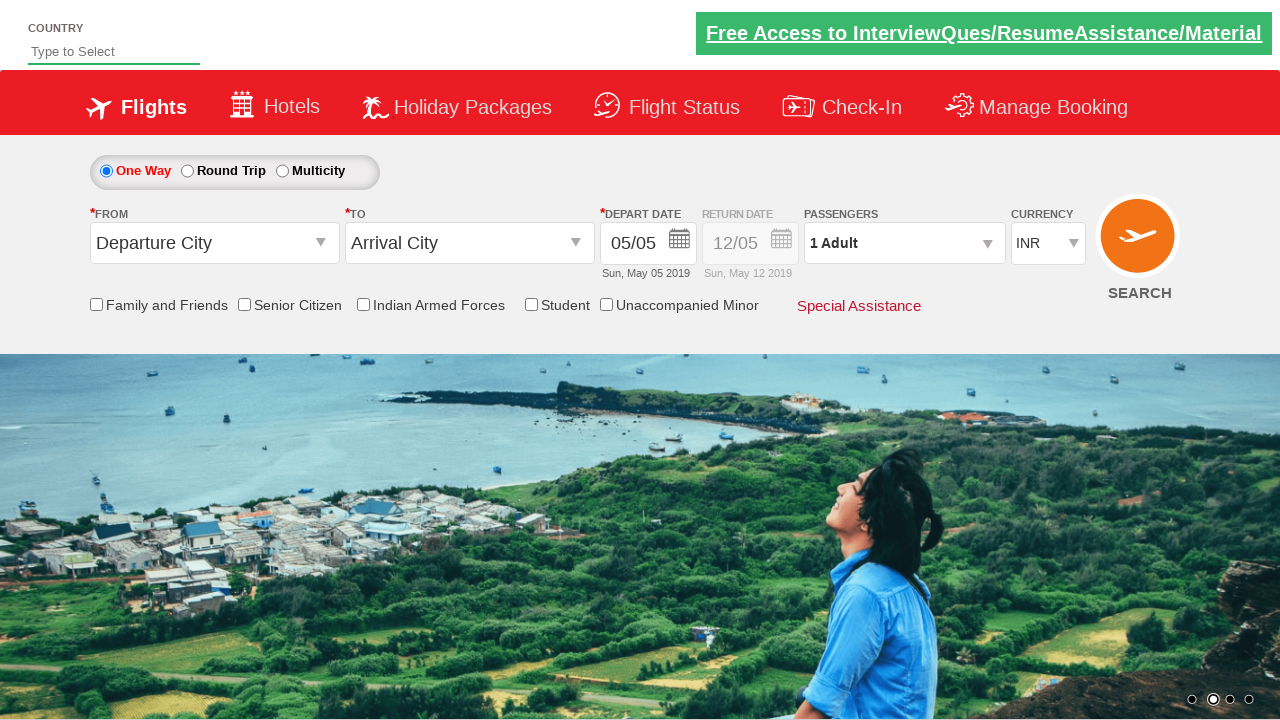

Selected dropdown option by index 3 (4th option) on #ctl00_mainContent_DropDownListCurrency
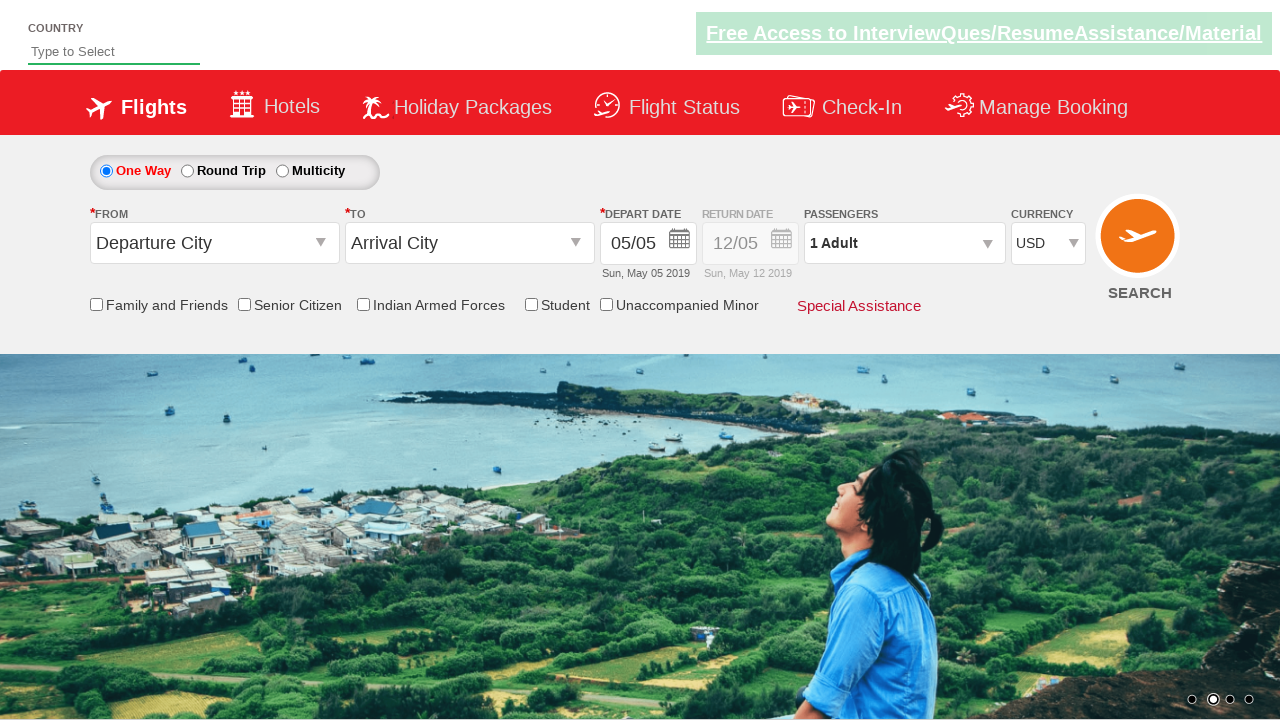

Selected dropdown option by visible text 'AED' on #ctl00_mainContent_DropDownListCurrency
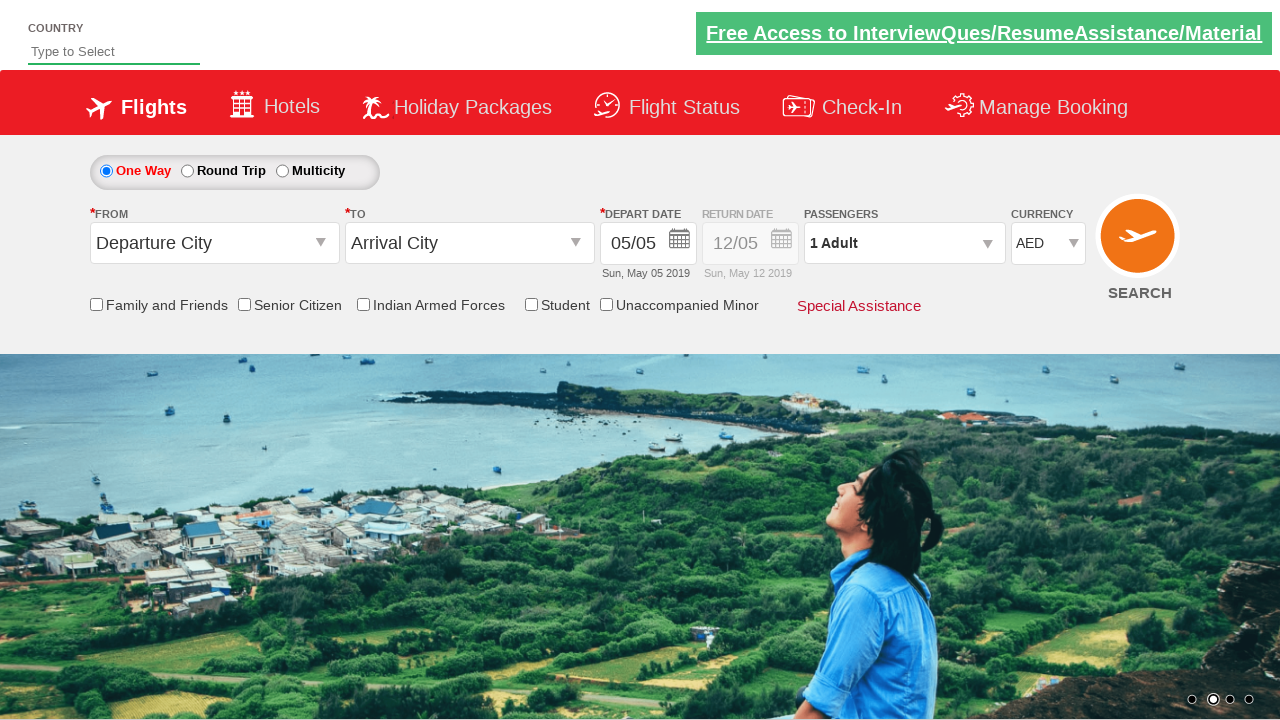

Selected dropdown option by value 'INR' on #ctl00_mainContent_DropDownListCurrency
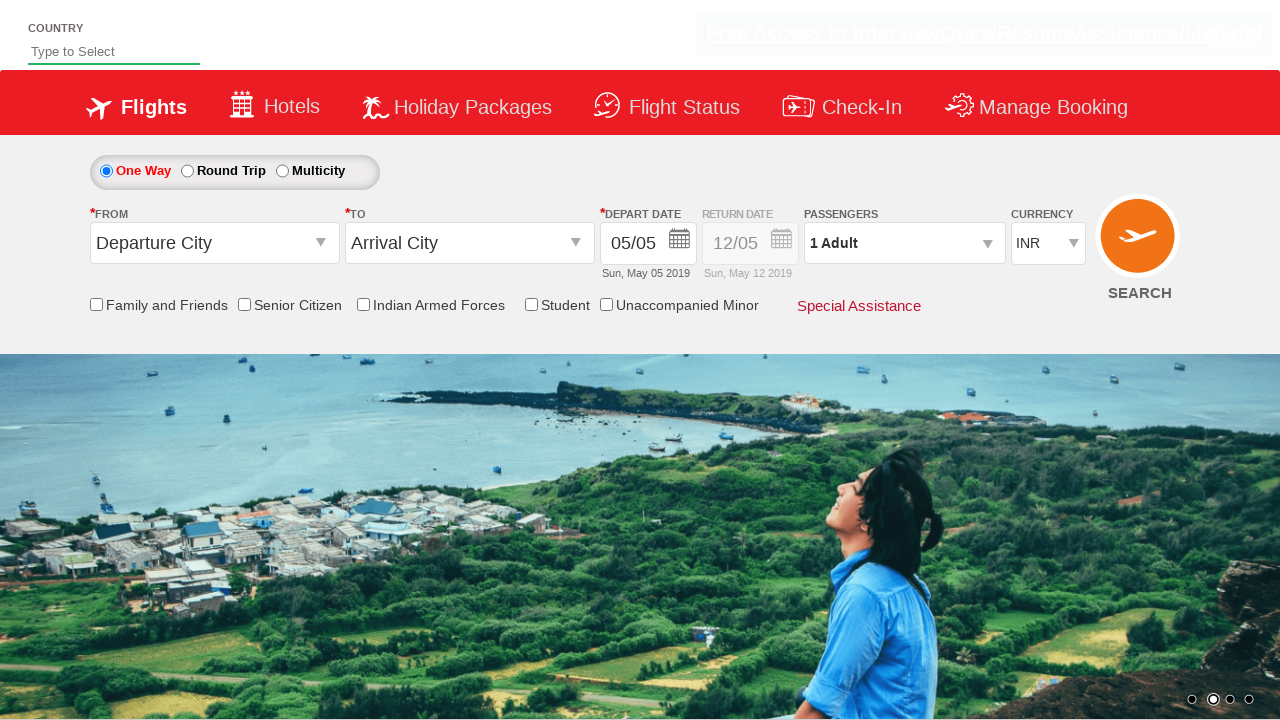

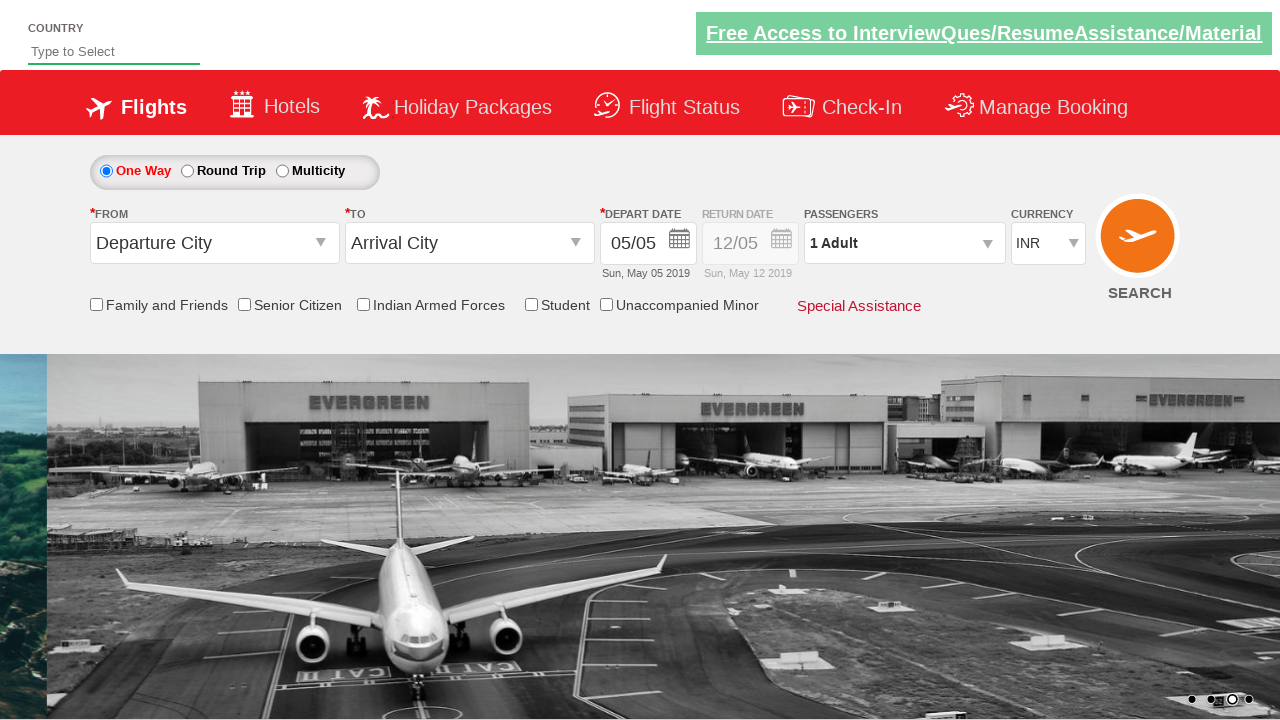